Tests drag and drop functionality on jQuery UI demo page by dragging an element and dropping it onto a target area

Starting URL: https://jqueryui.com/droppable/

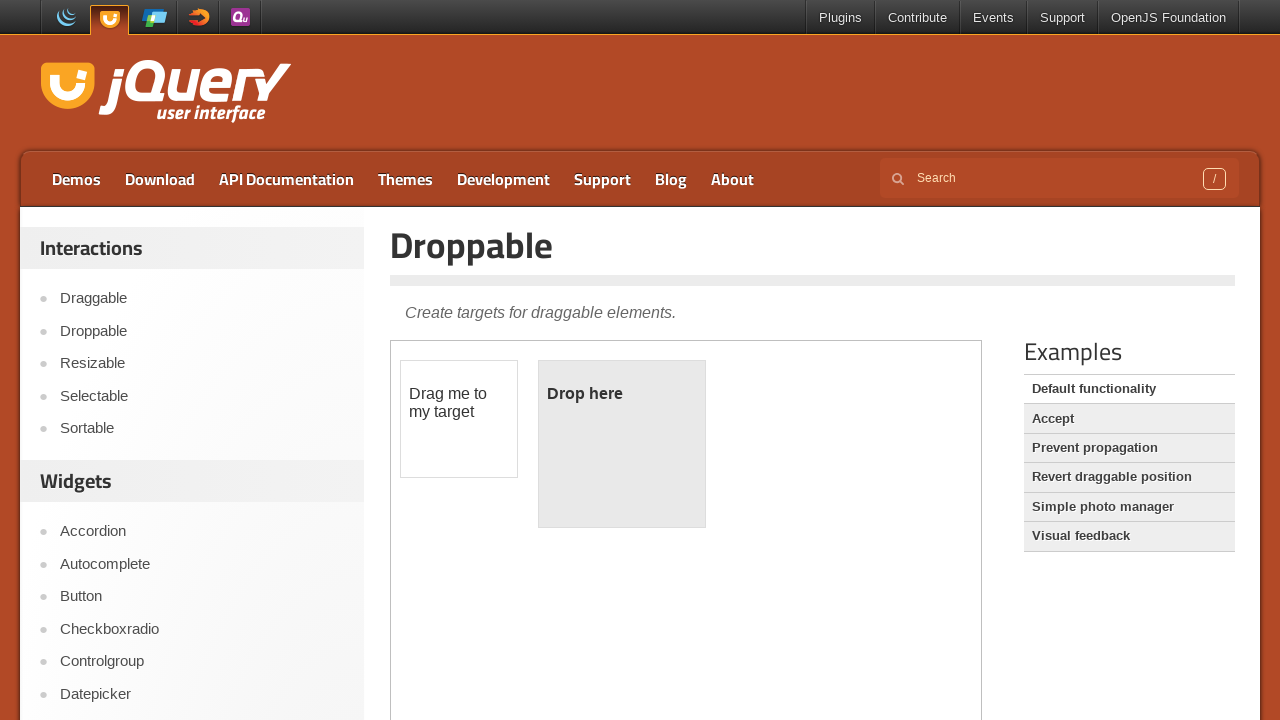

Located demo iframe containing drag and drop elements
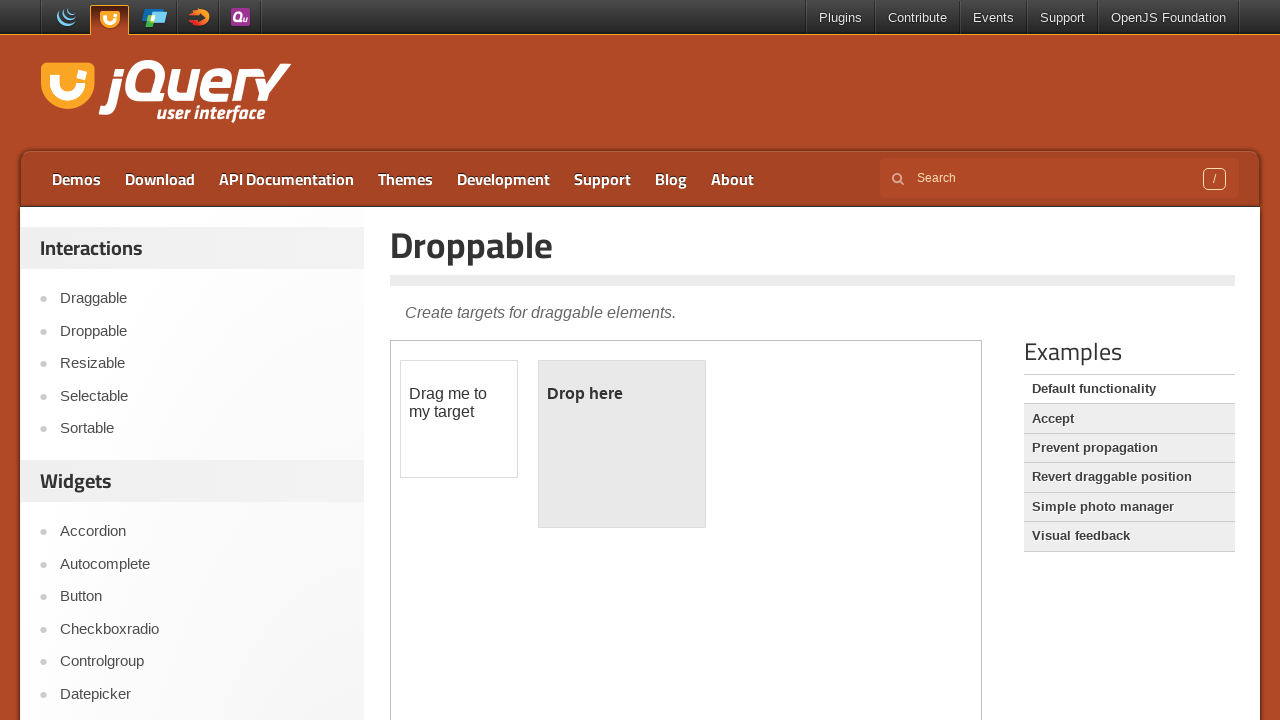

Located draggable element with ID 'draggable'
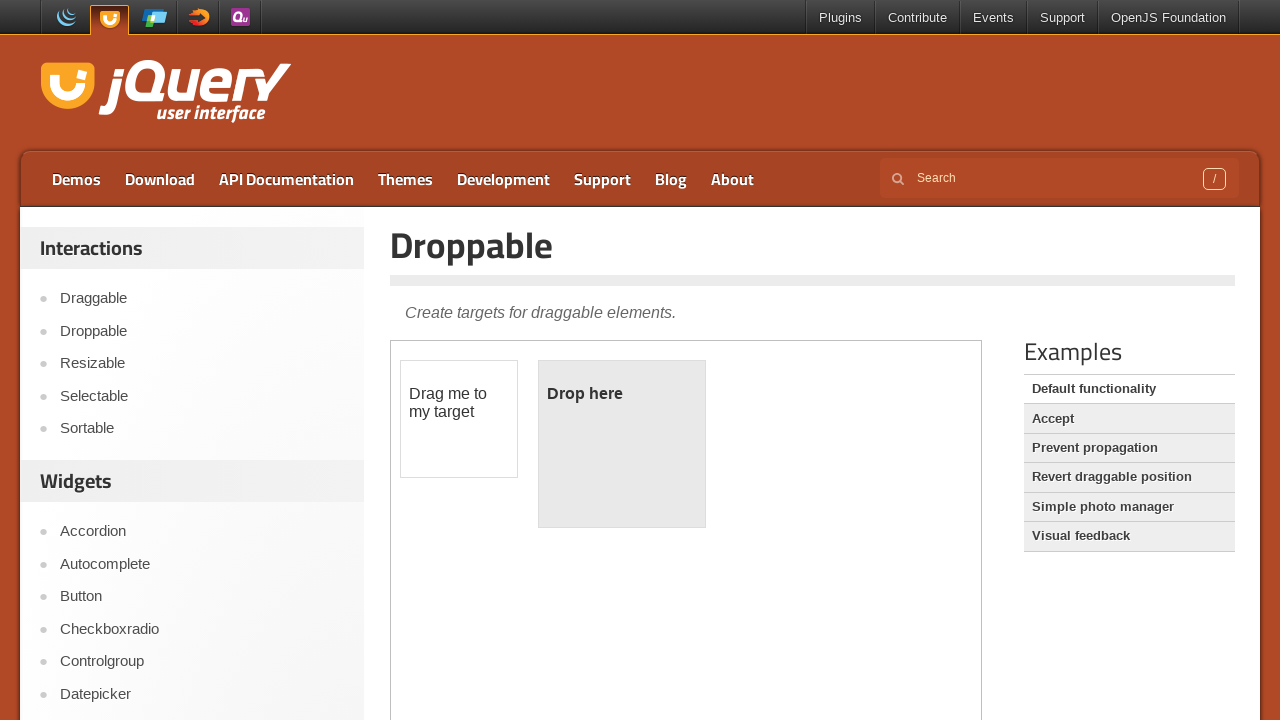

Located droppable target element with ID 'droppable'
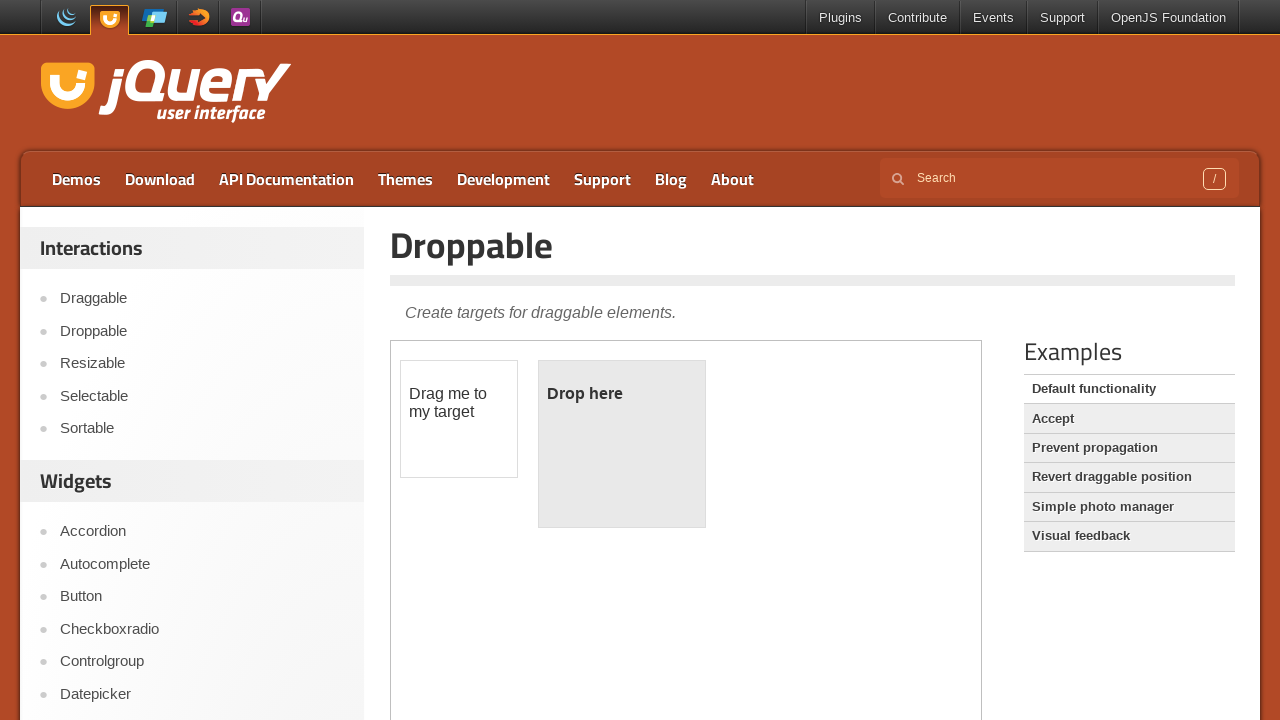

Dragged 'draggable' element and dropped it onto 'droppable' target at (622, 444)
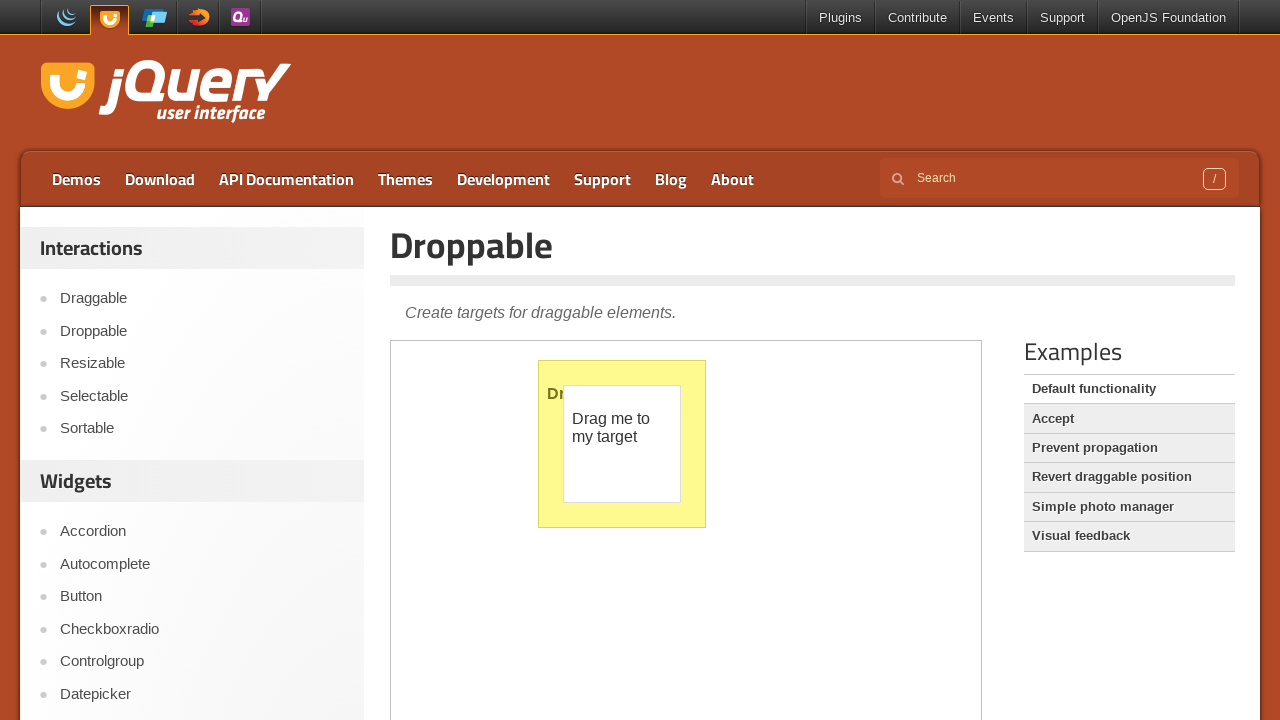

Waited 1000ms for drop action to complete
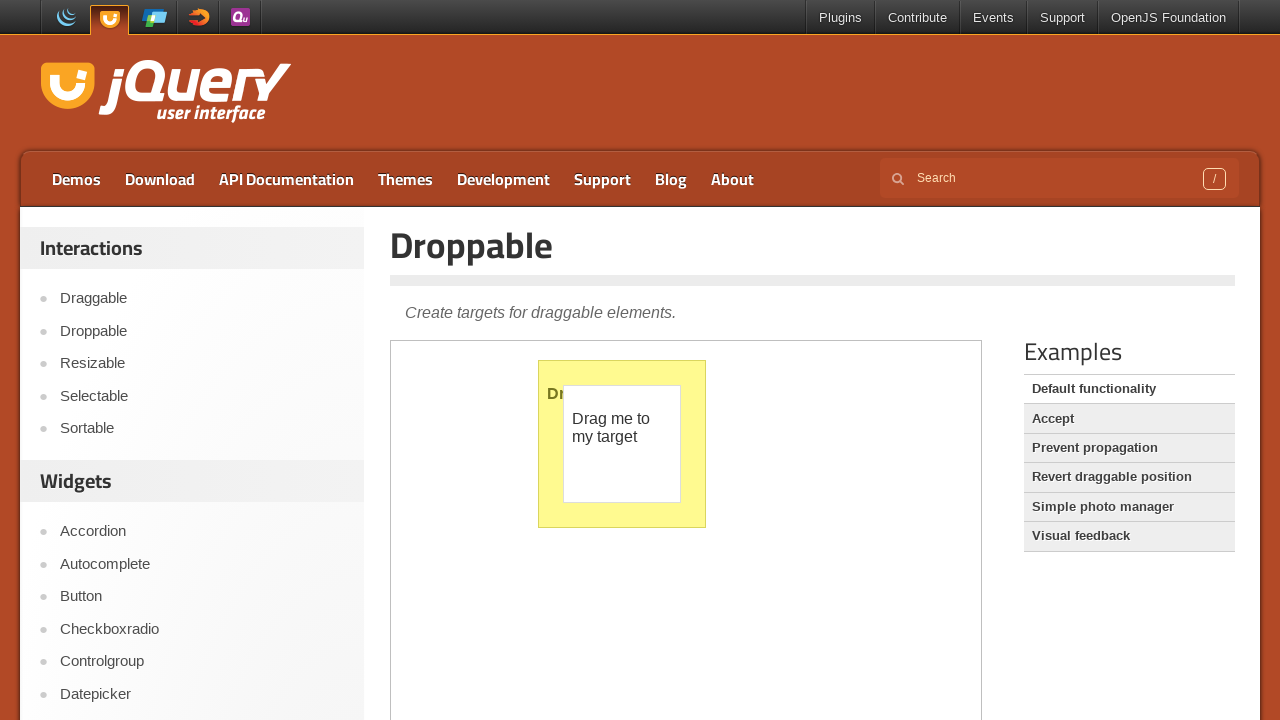

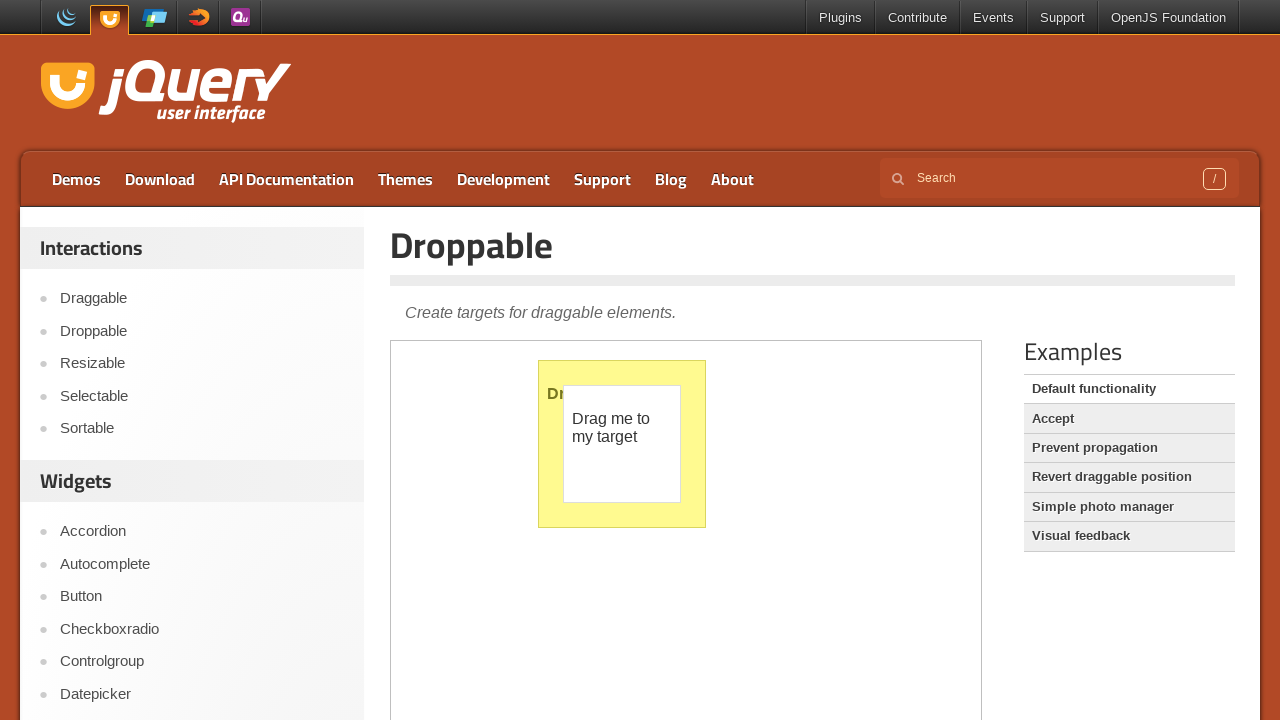